Tests multiple window handling by clicking a link that opens a new window, iterating through all open windows, and switching back to the original window.

Starting URL: https://practice.expandtesting.com/windows

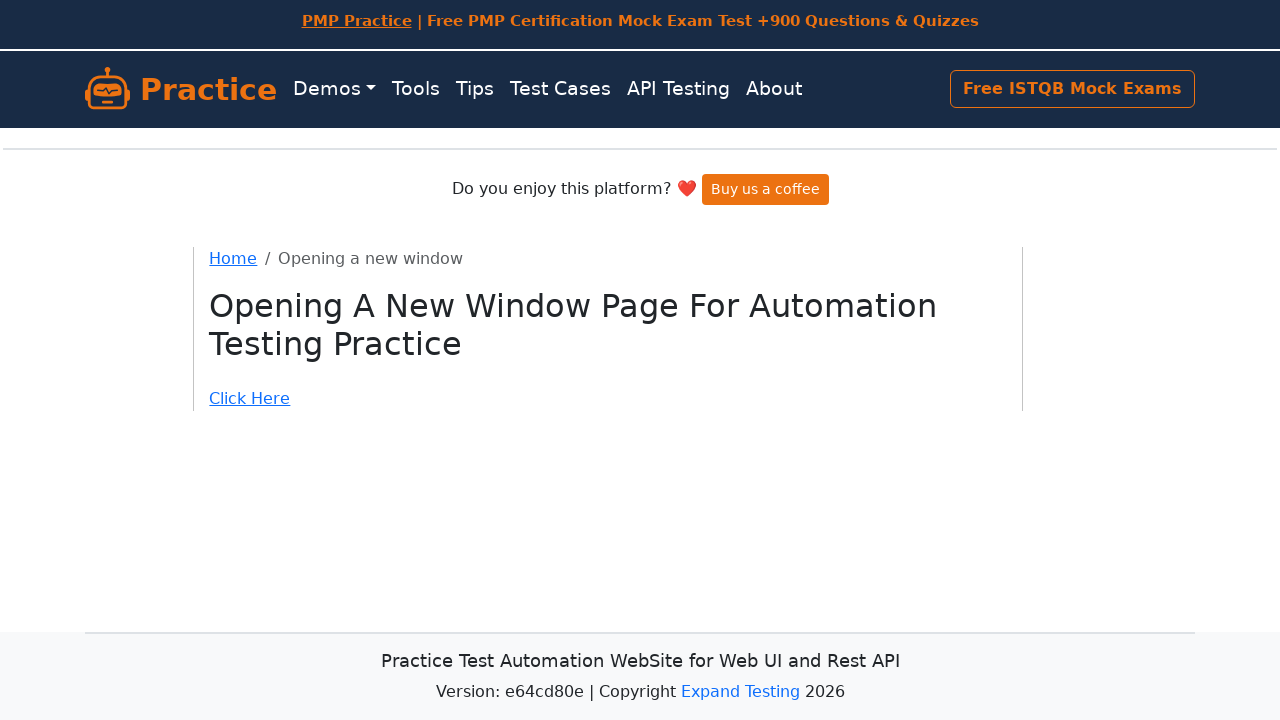

Stored reference to original page/window
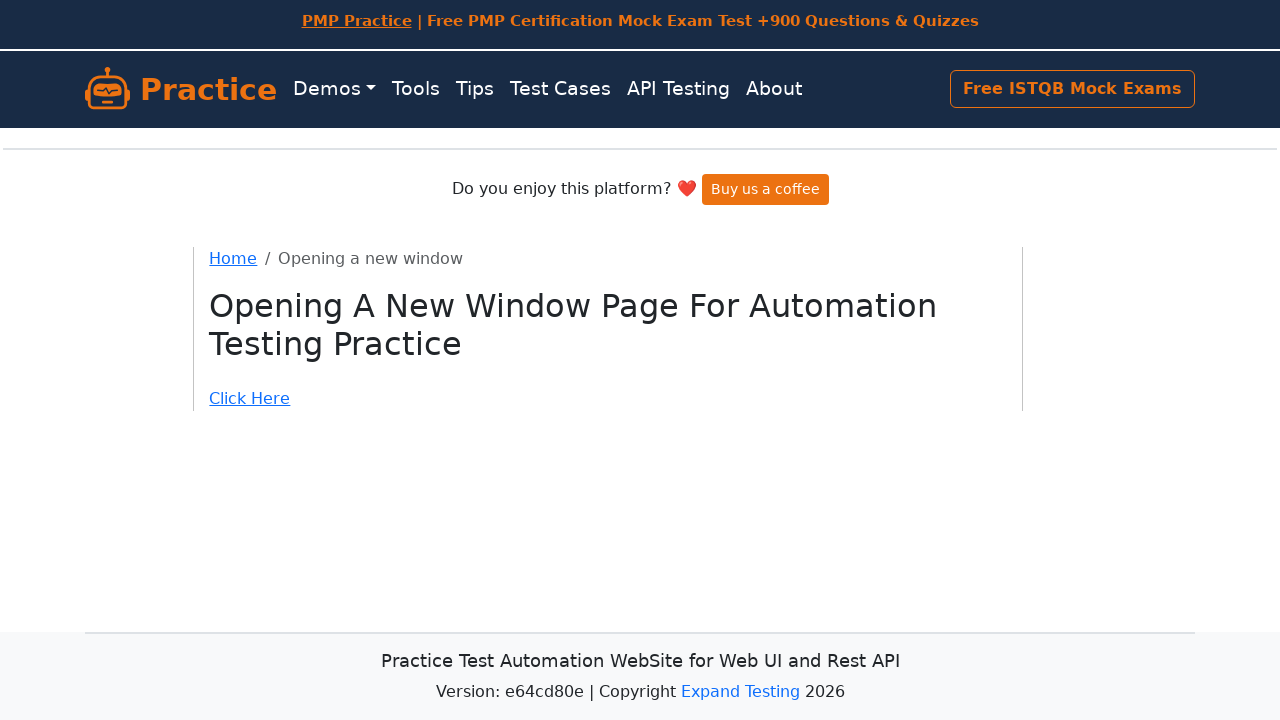

Clicked link to open new window at (608, 399) on a[href='/windows/new']
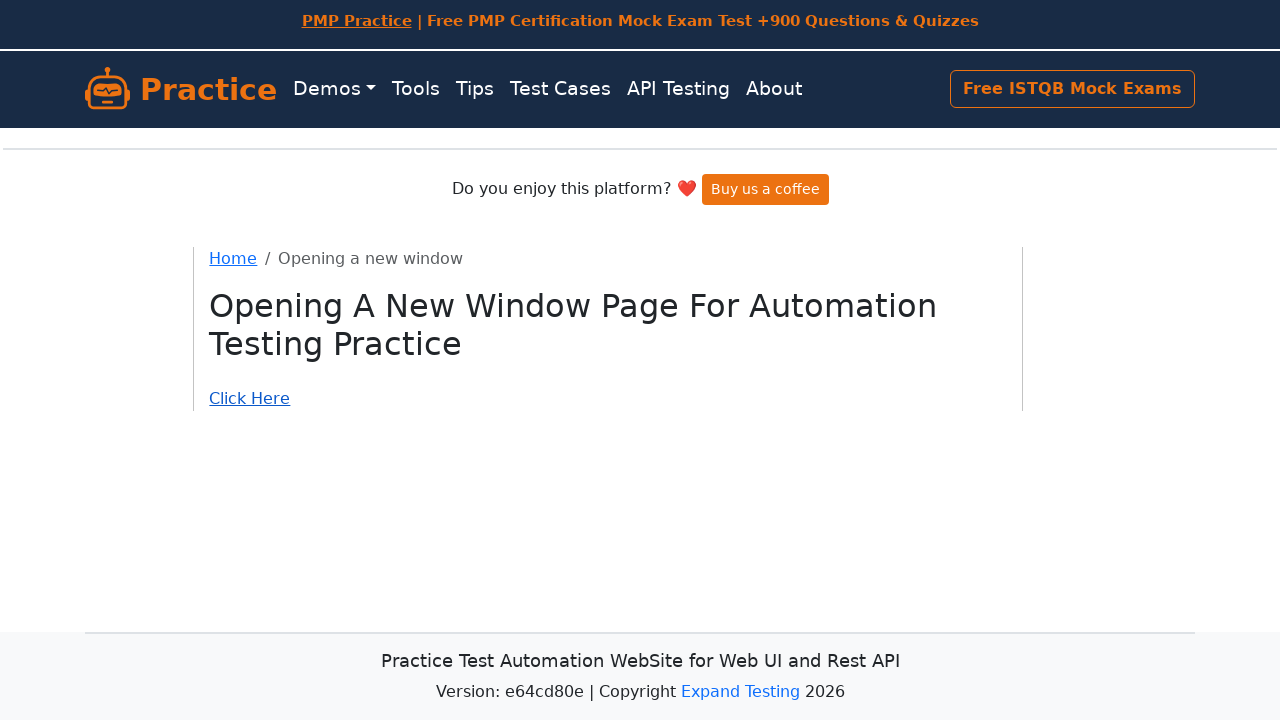

Captured reference to newly opened page
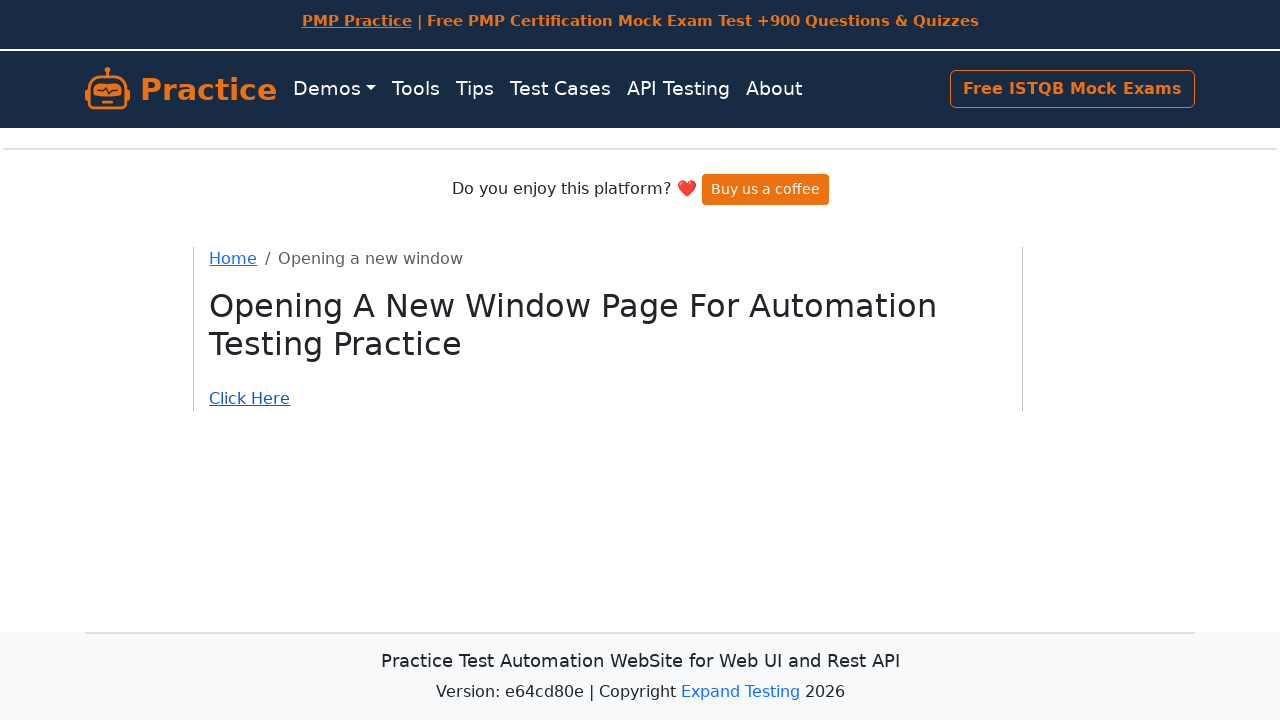

New page finished loading
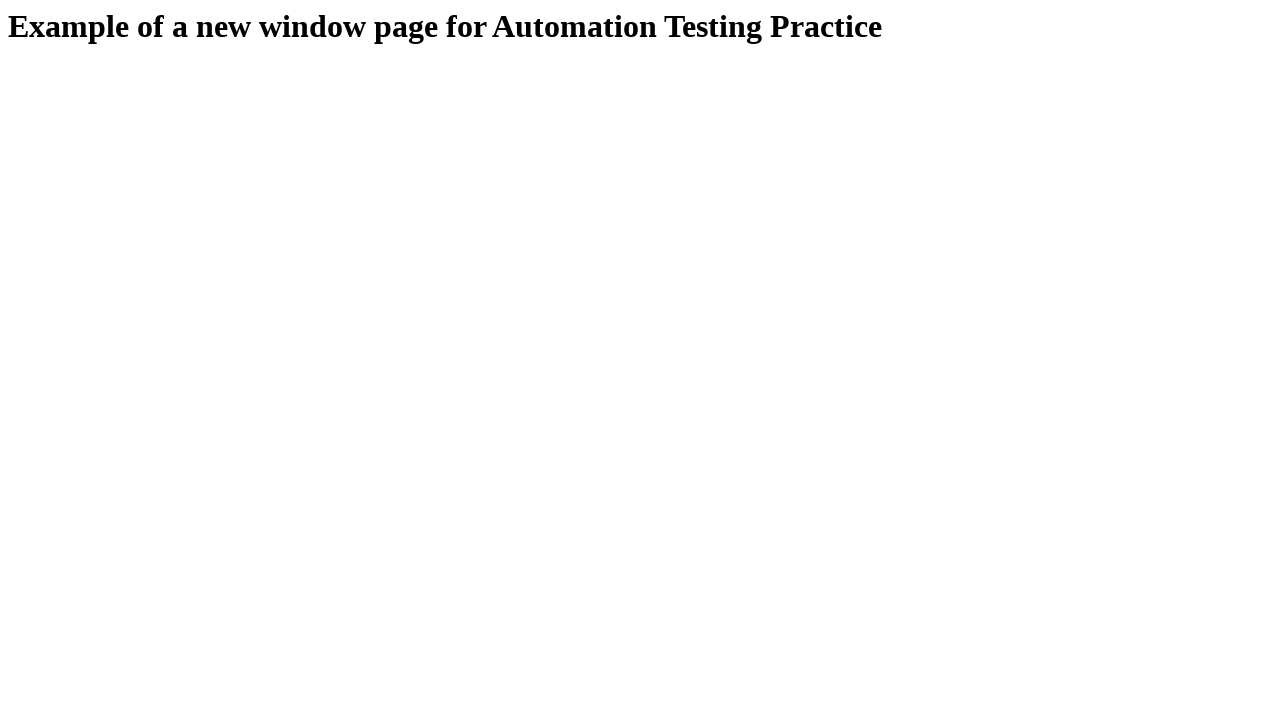

Retrieved title of window 1: Windows page for Automation Testing Practice
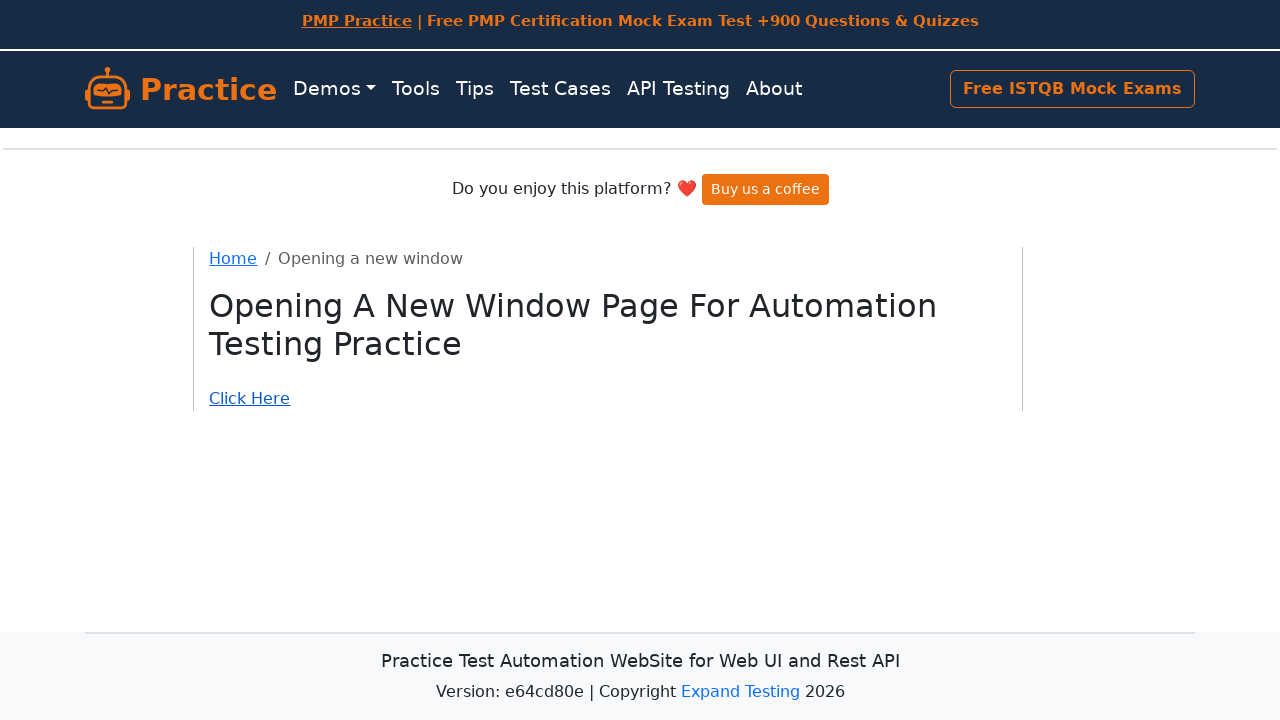

Retrieved title of window 2: Example of a new window
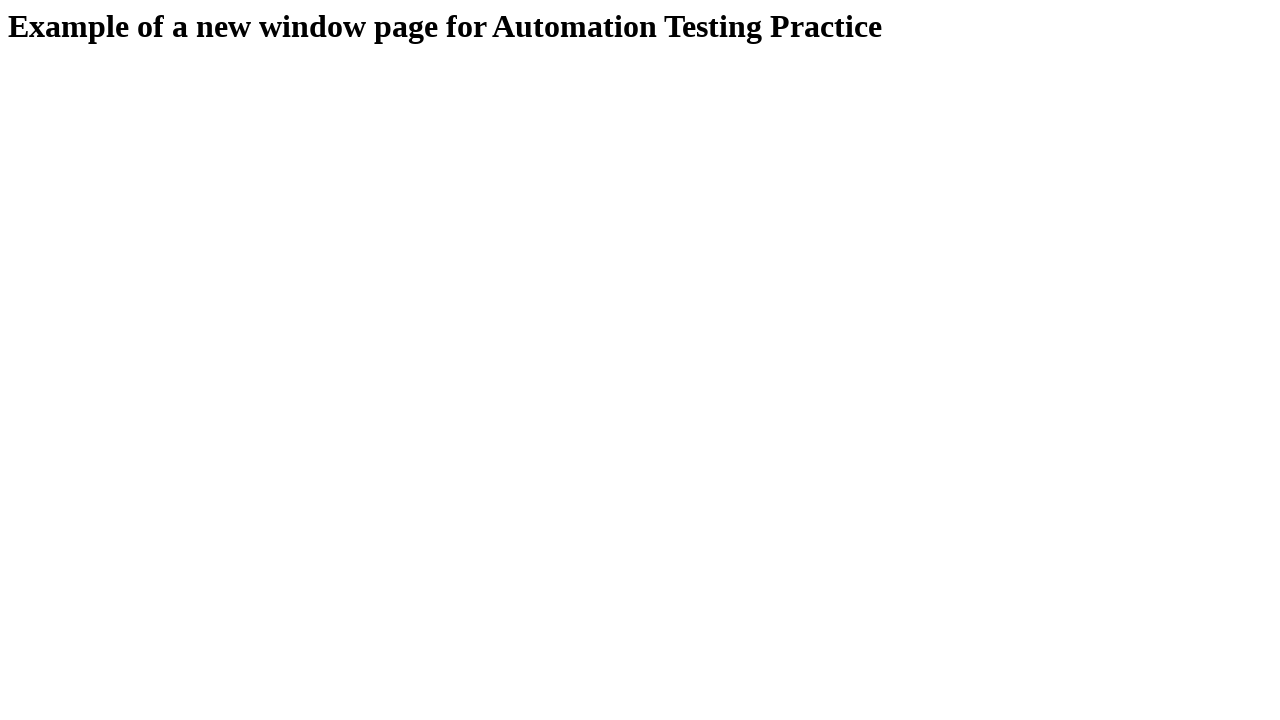

Switched back to original window
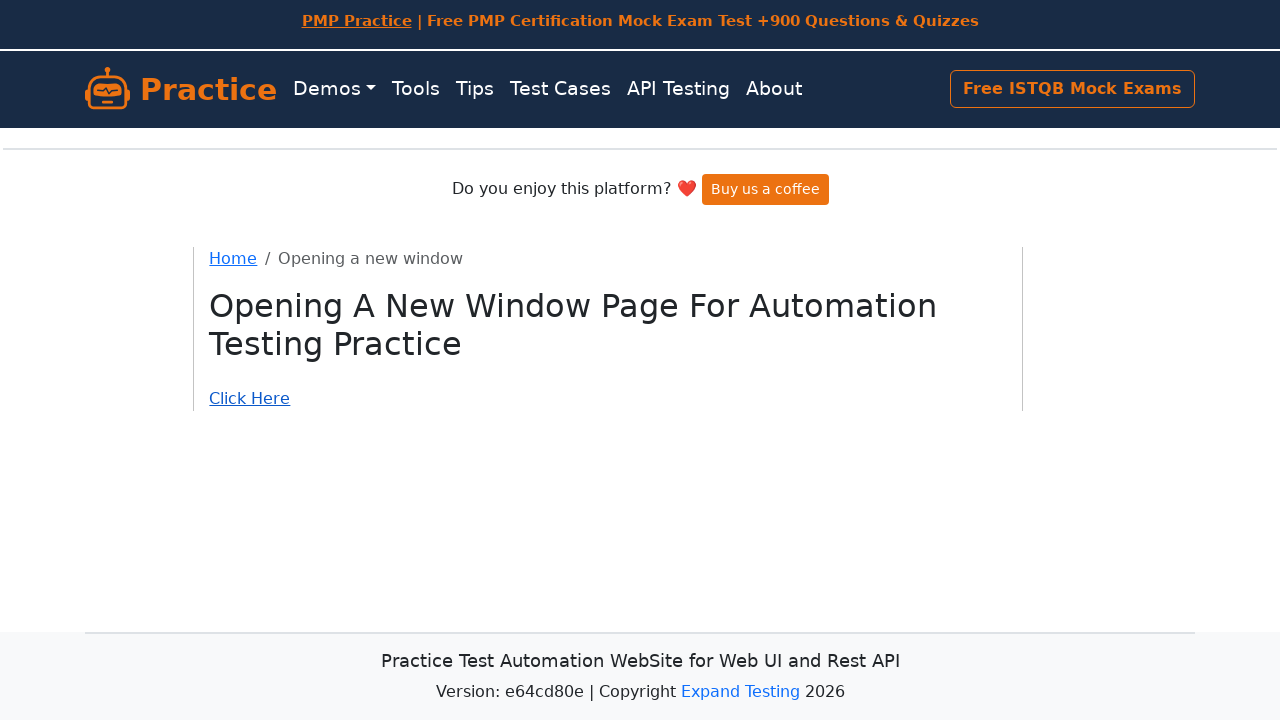

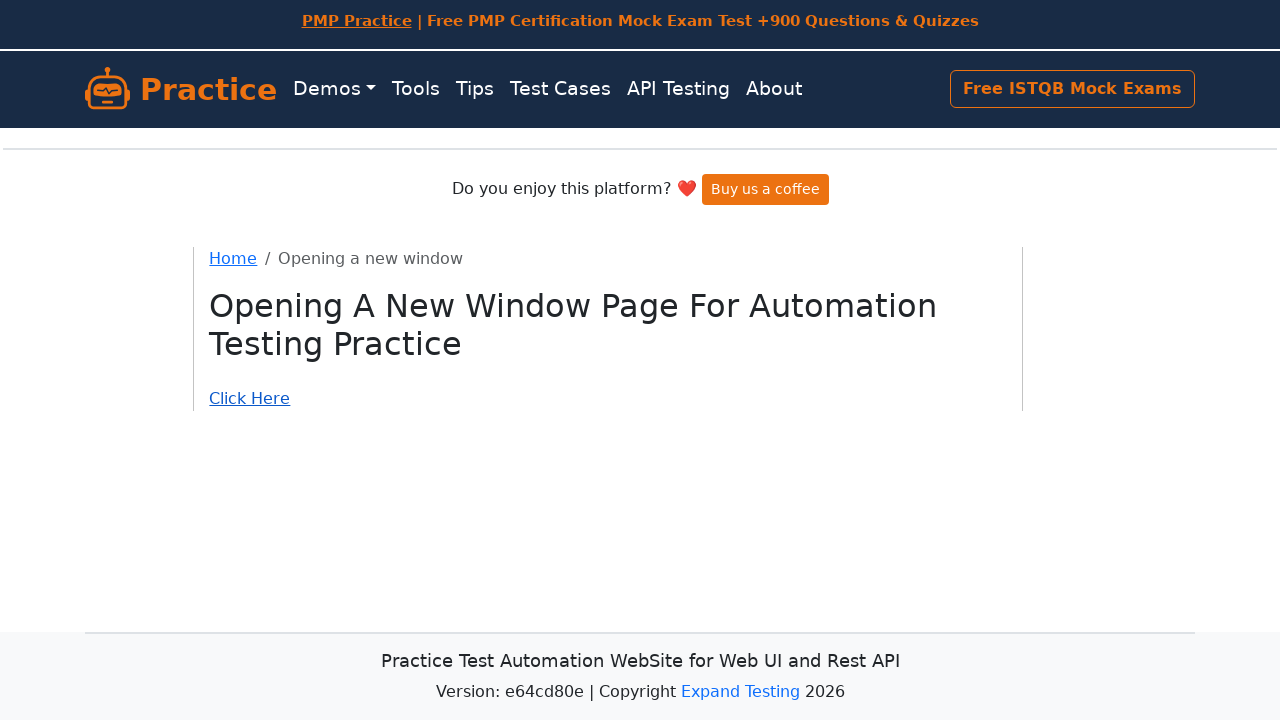